Fills out a practice registration form on demoqa.com including personal details (name, email, gender, phone number, date of birth, hobbies, subjects, address) and submits it.

Starting URL: https://demoqa.com/automation-practice-form

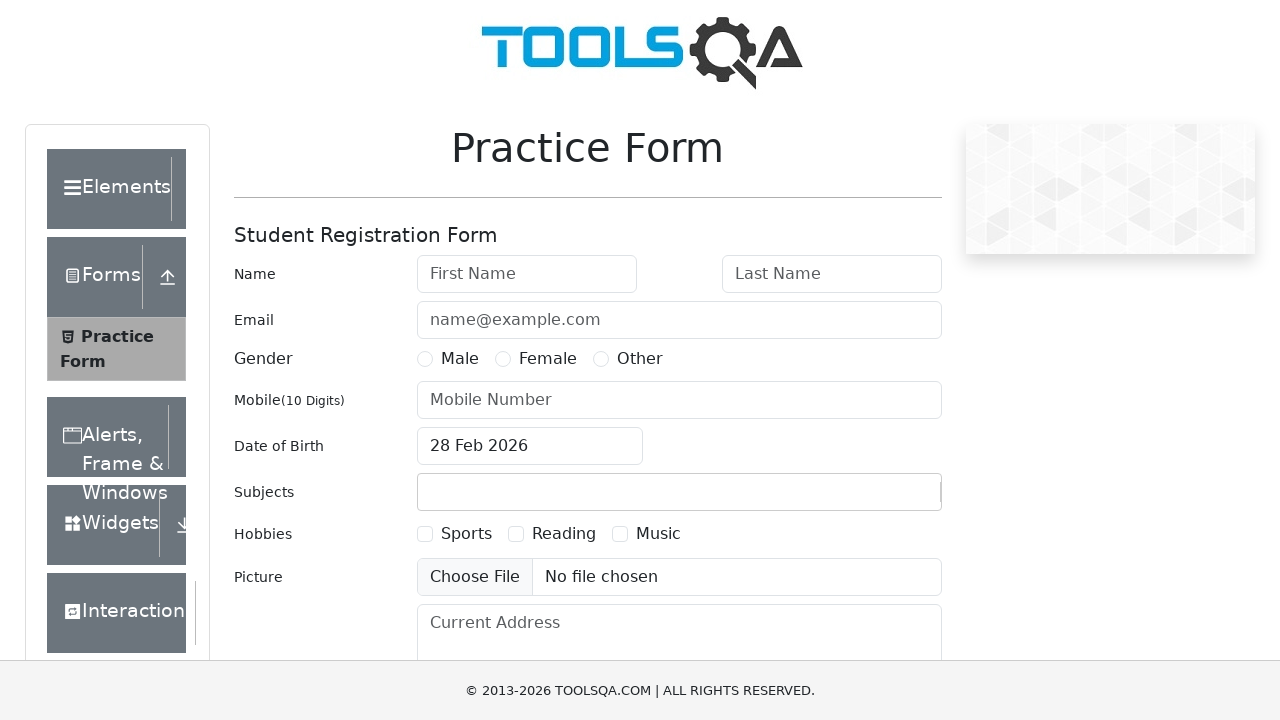

Clicked first name input field at (527, 274) on #firstName
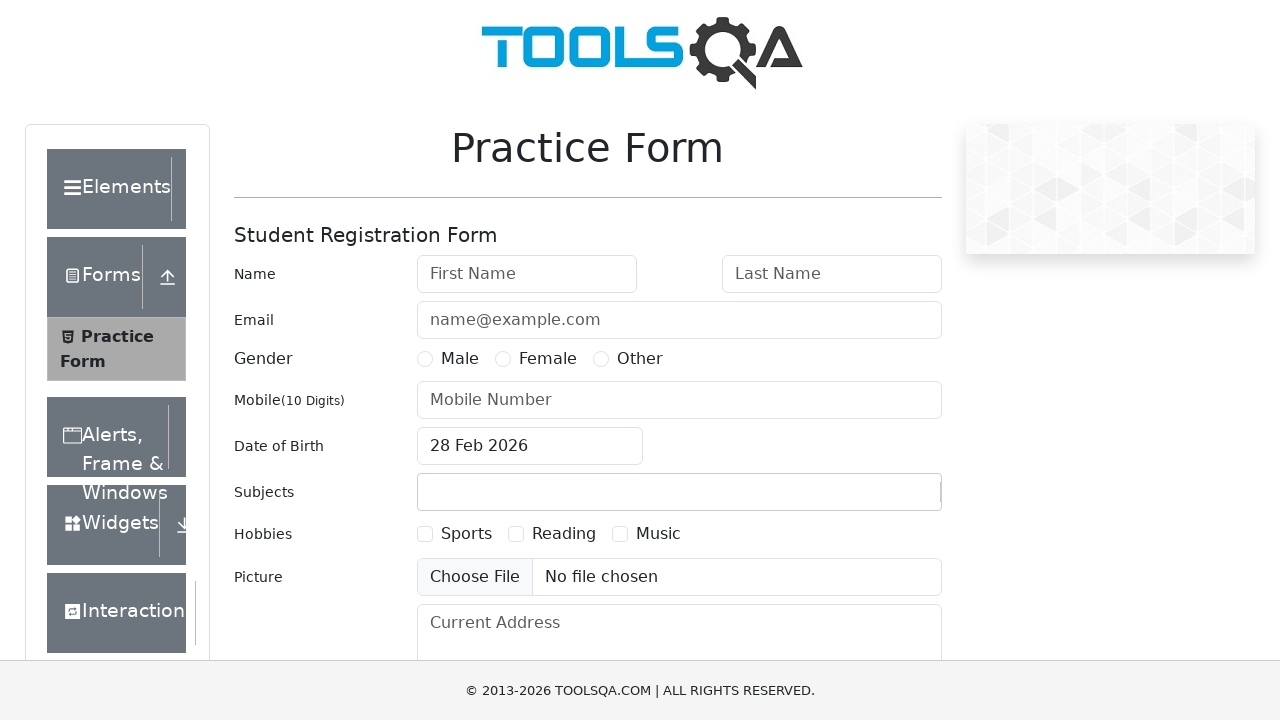

Filled first name with 'Kim' on #firstName
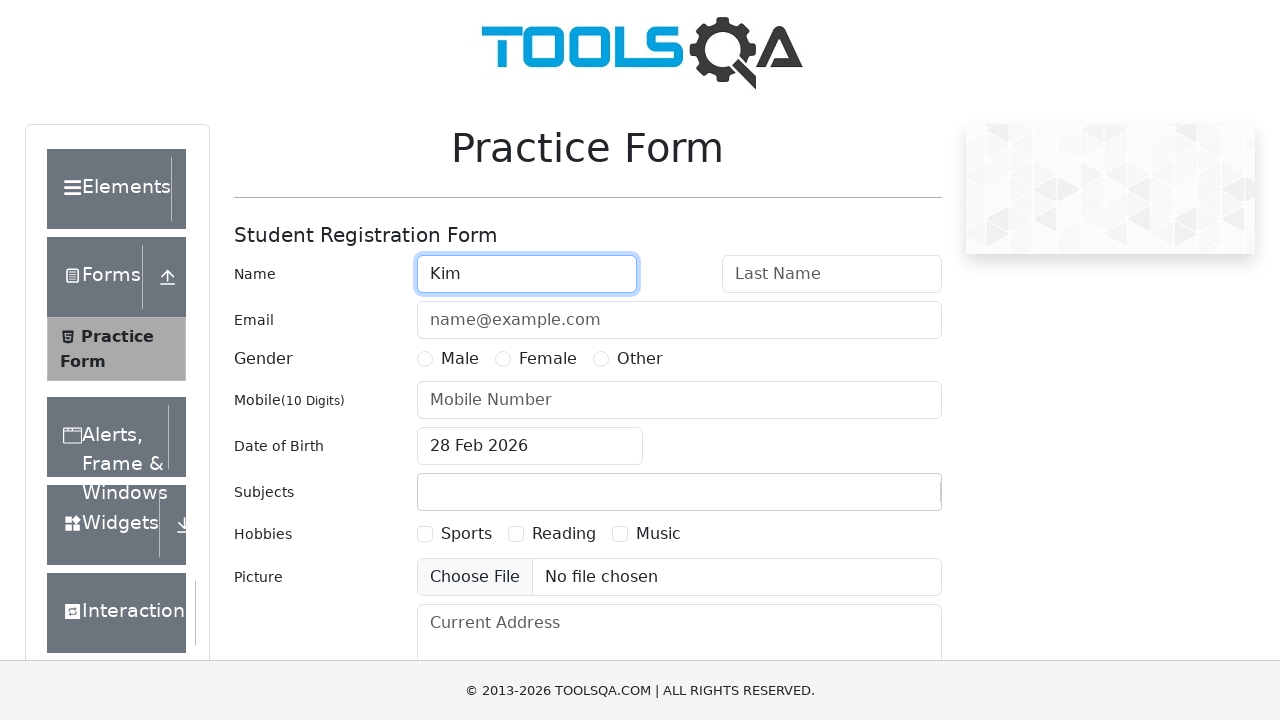

Clicked last name input field at (832, 274) on #lastName
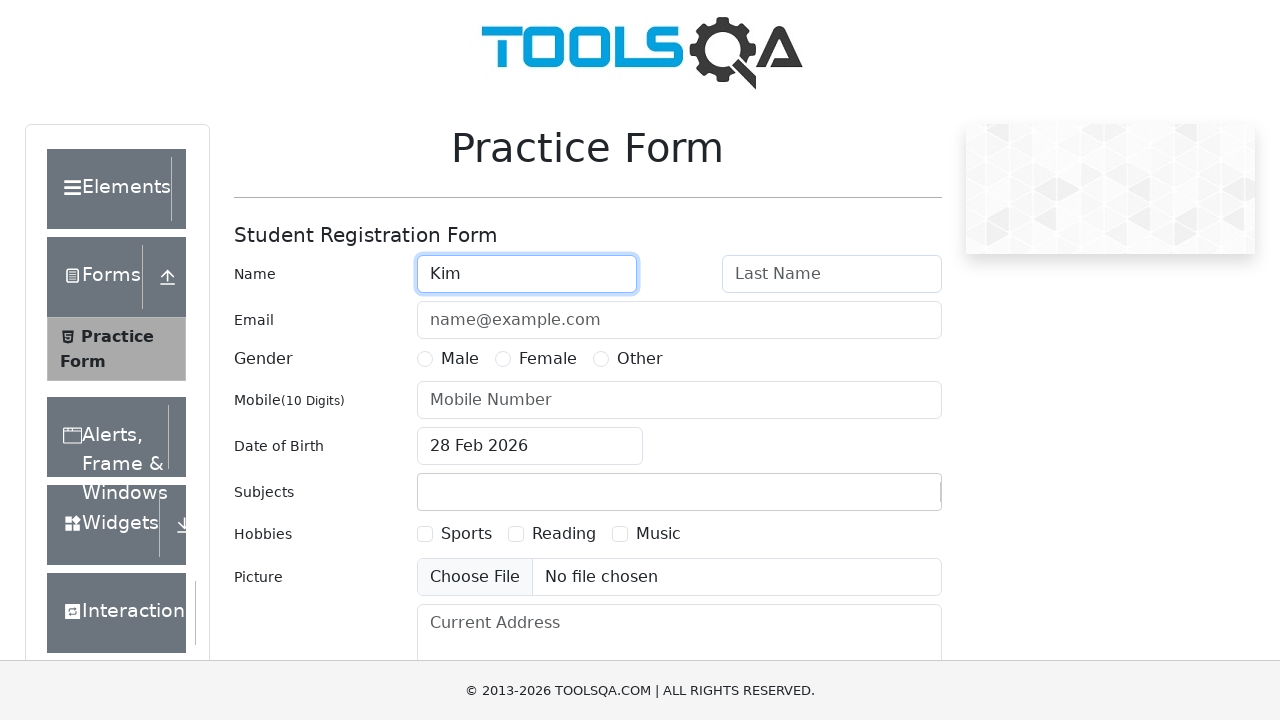

Filled last name with 'Brown' on #lastName
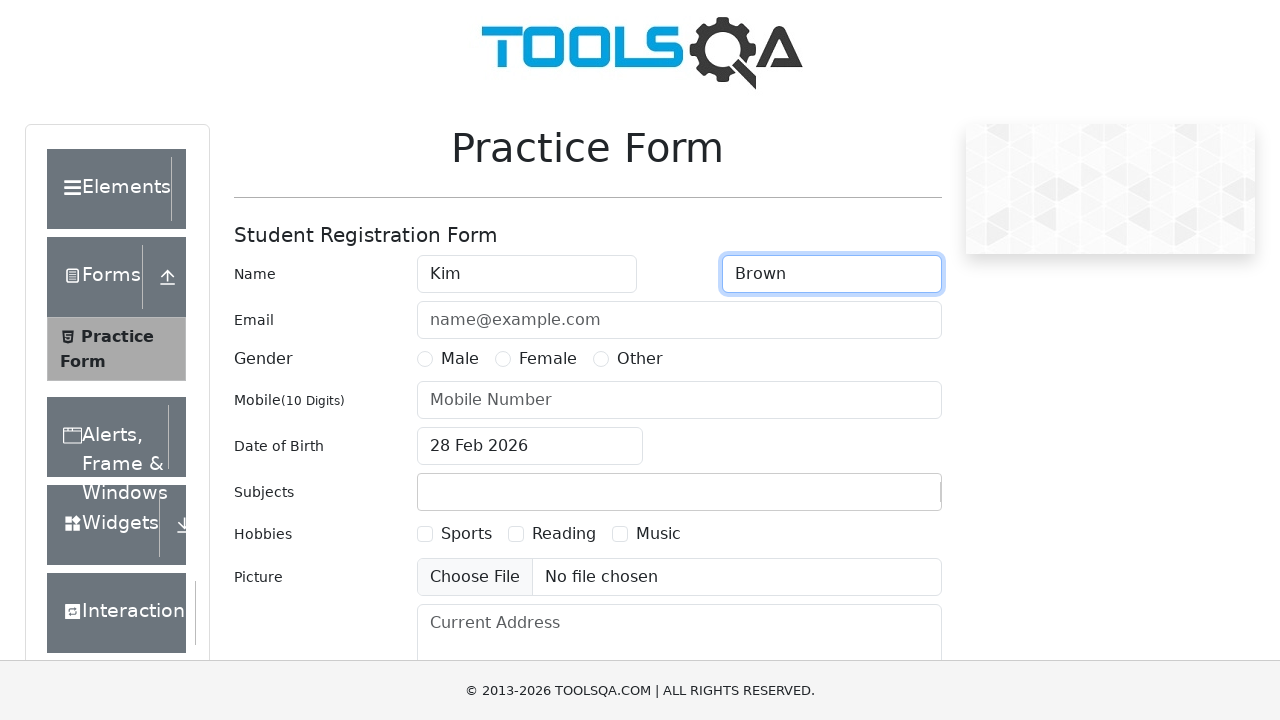

Clicked email input field at (679, 320) on #userEmail
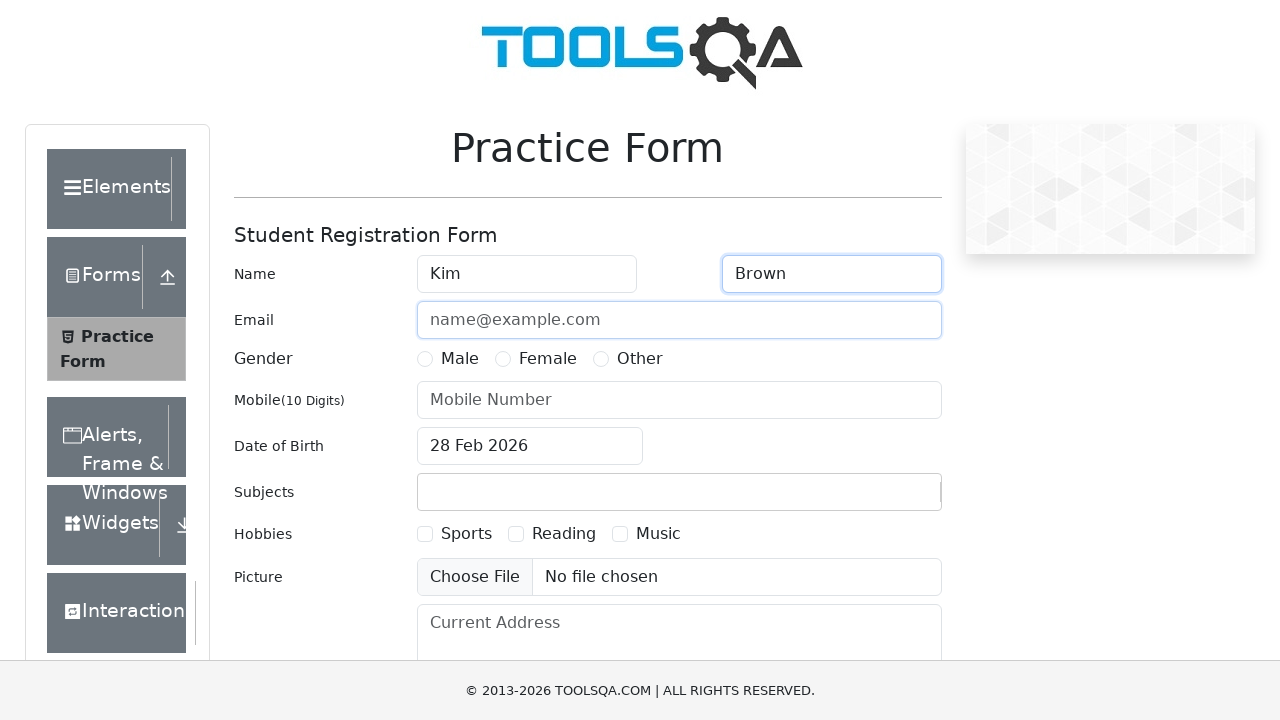

Filled email with 'Kim@example.com' on #userEmail
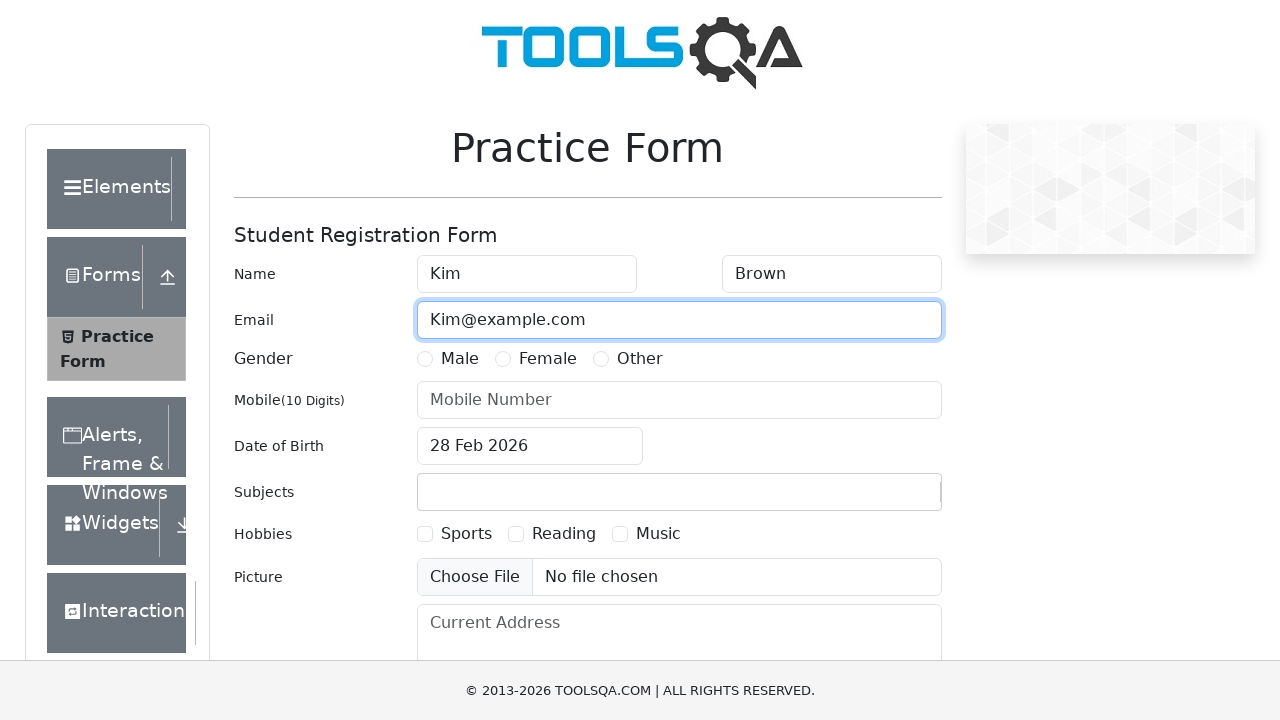

Selected Female gender option at (548, 359) on label:has-text('Female')
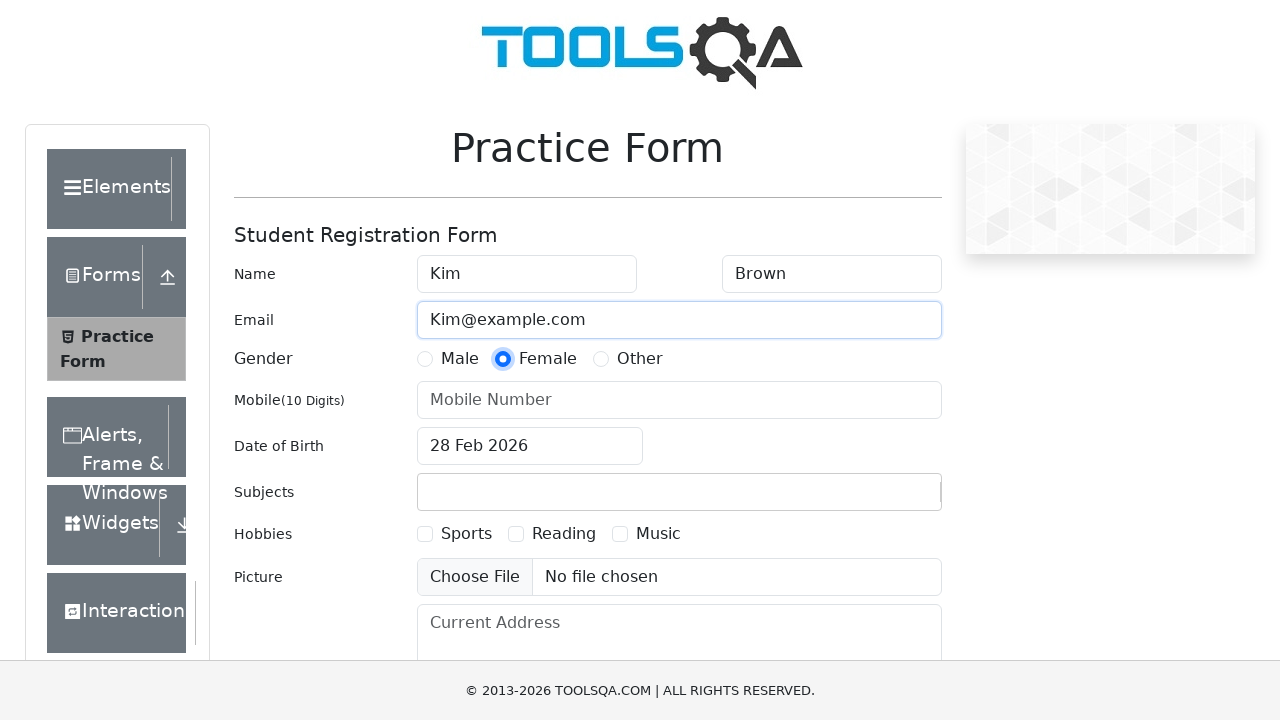

Clicked phone number input field at (679, 400) on #userNumber
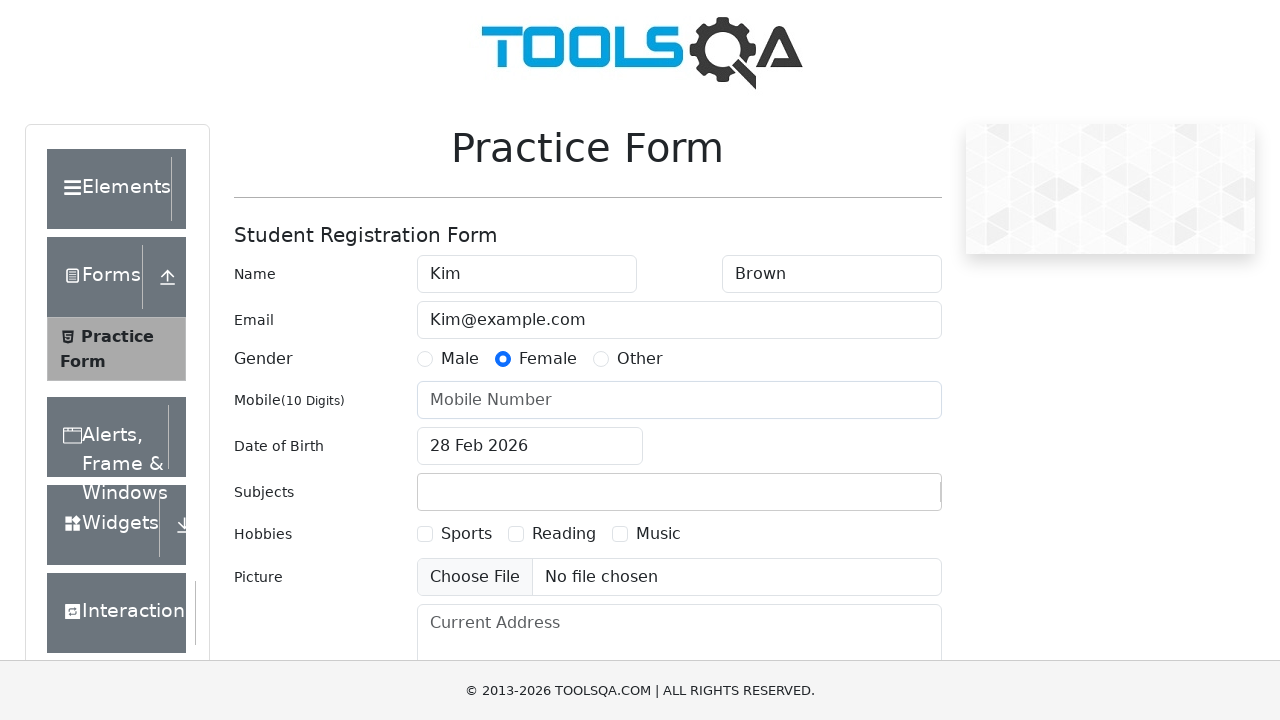

Filled phone number with '0113247598' on #userNumber
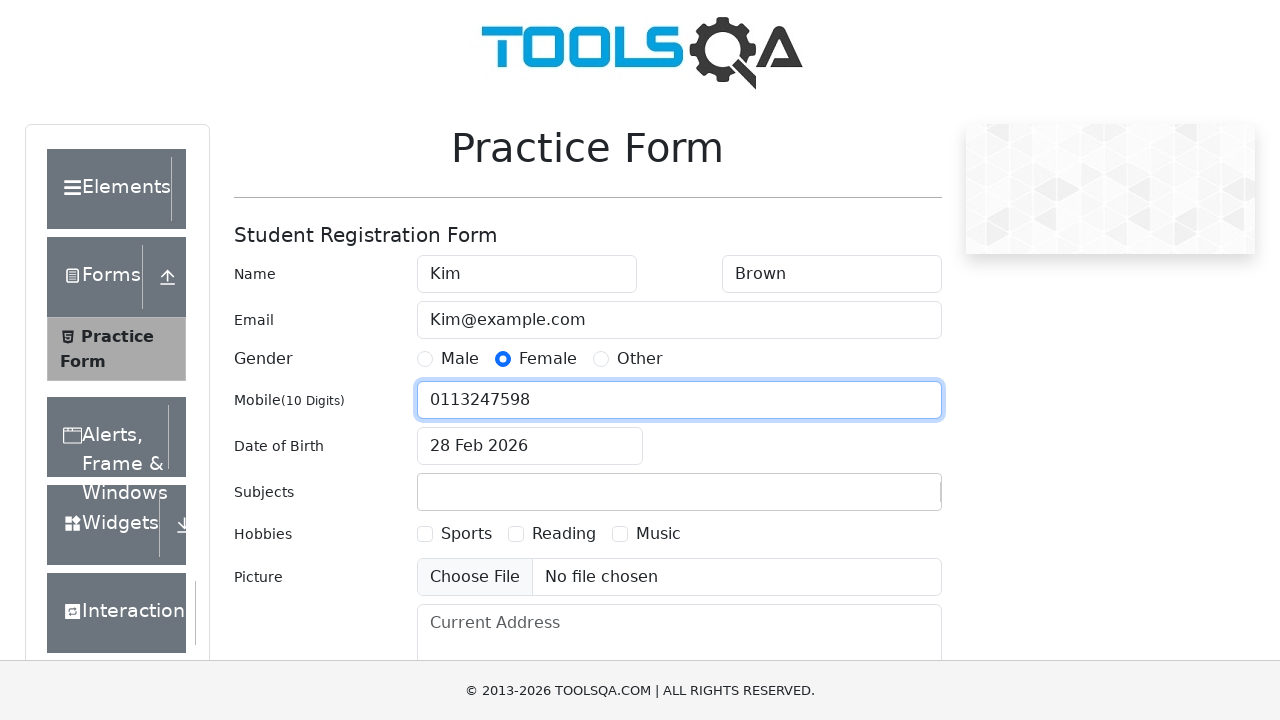

Clicked date of birth input field at (530, 446) on #dateOfBirthInput
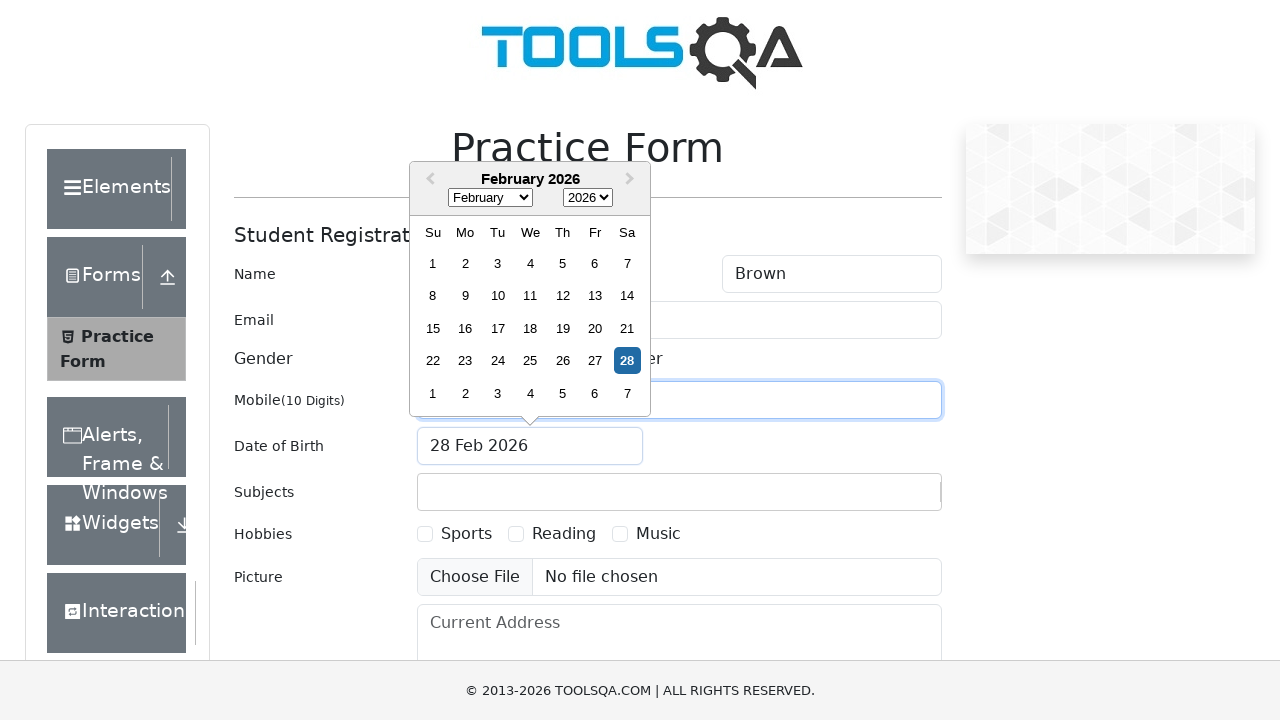

Selected all text in date field
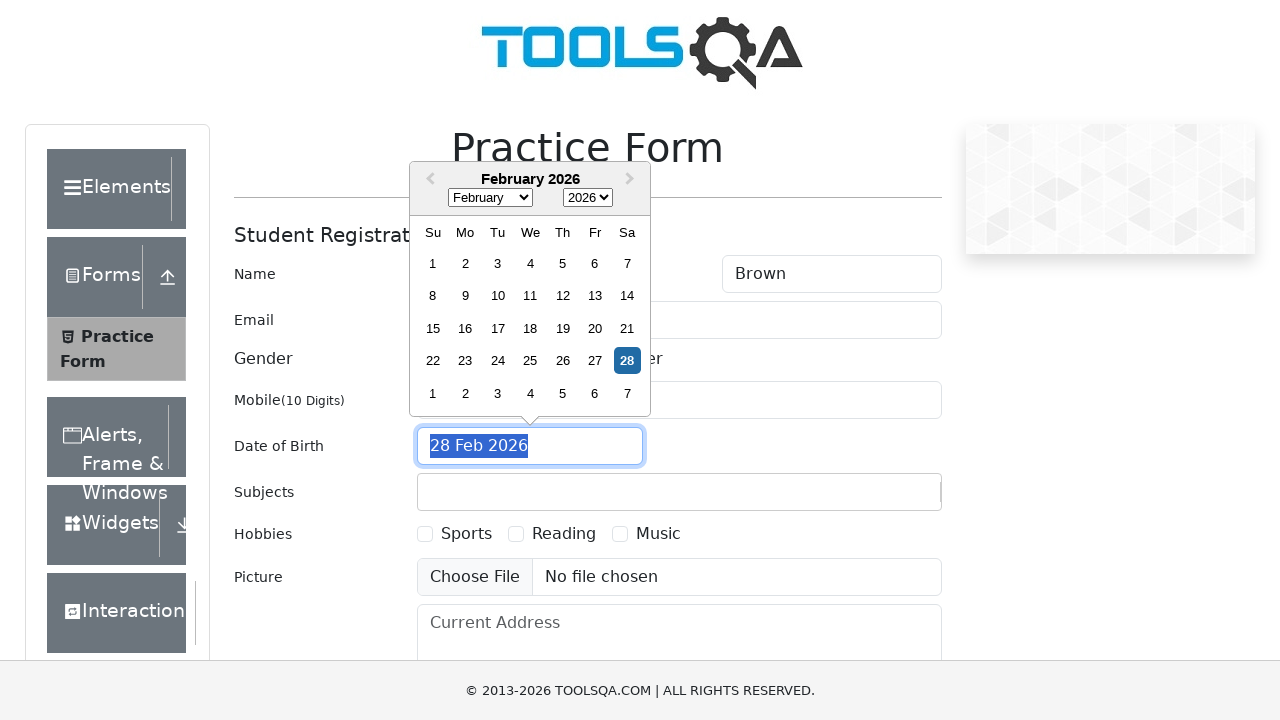

Typed date of birth '19 May 2021'
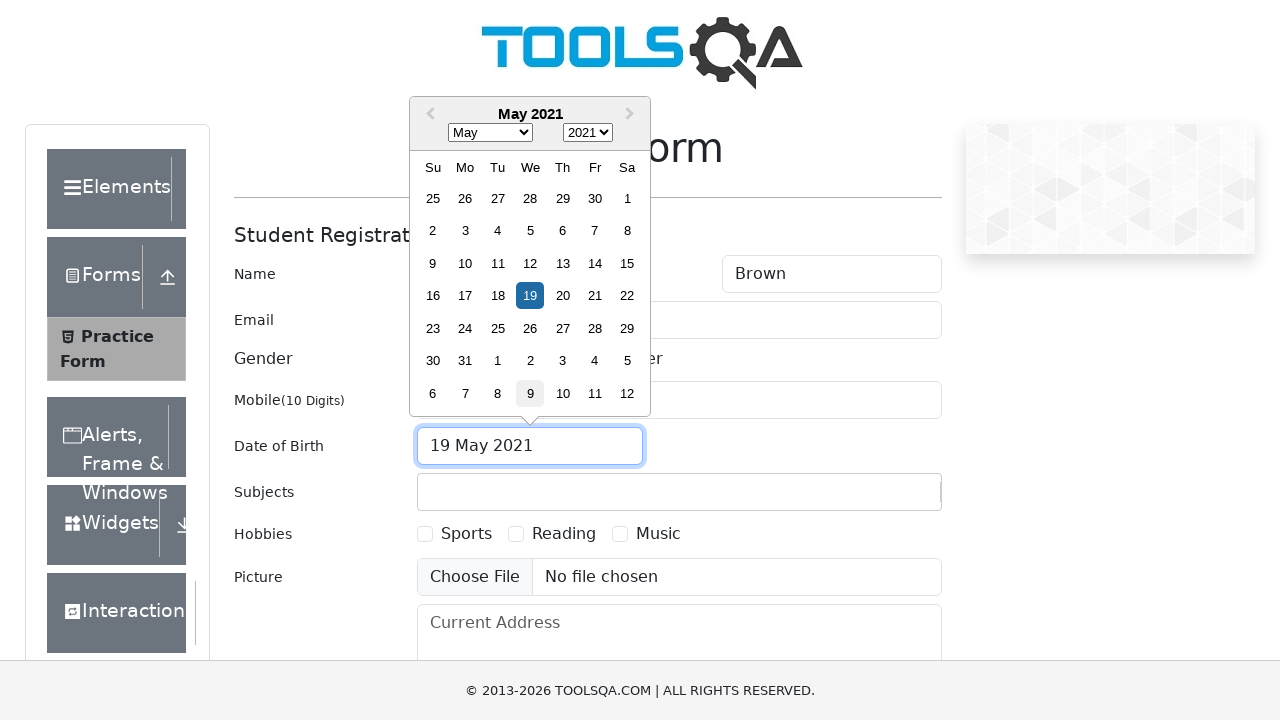

Pressed Escape to close date picker
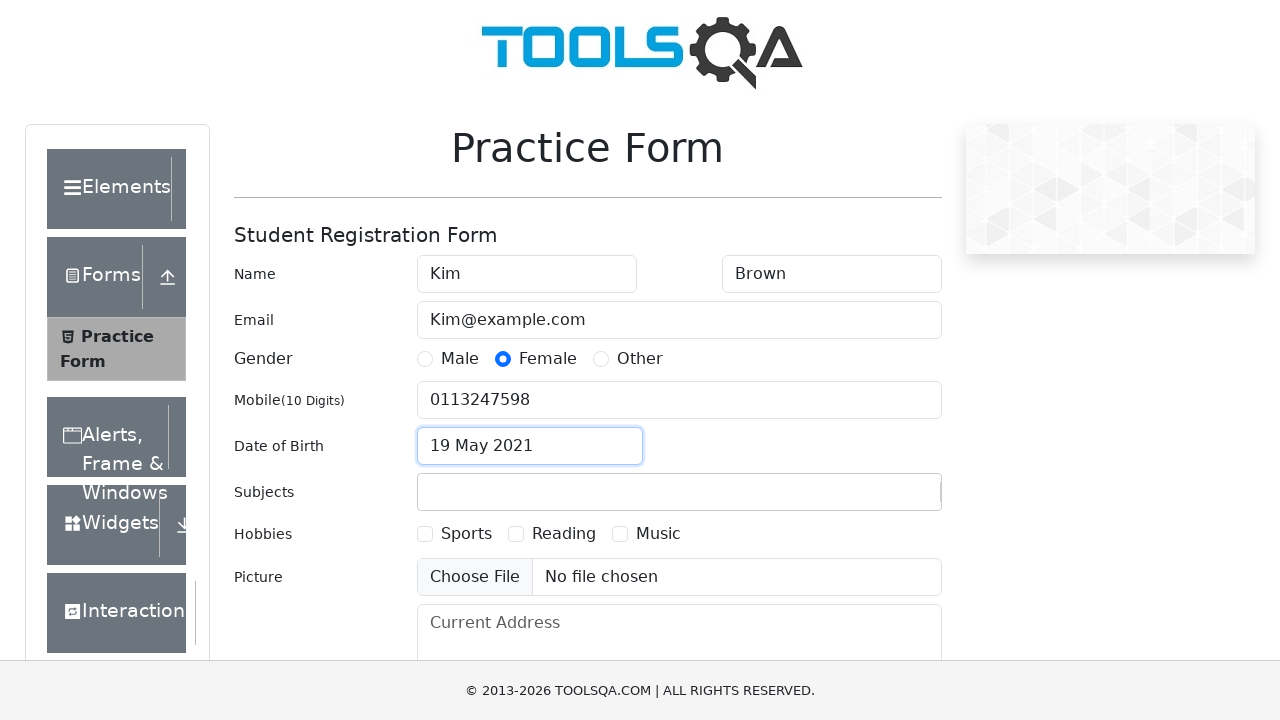

Selected Reading hobby checkbox at (552, 534) on xpath=//div[@id='hobbiesWrapper']//div//div[2]
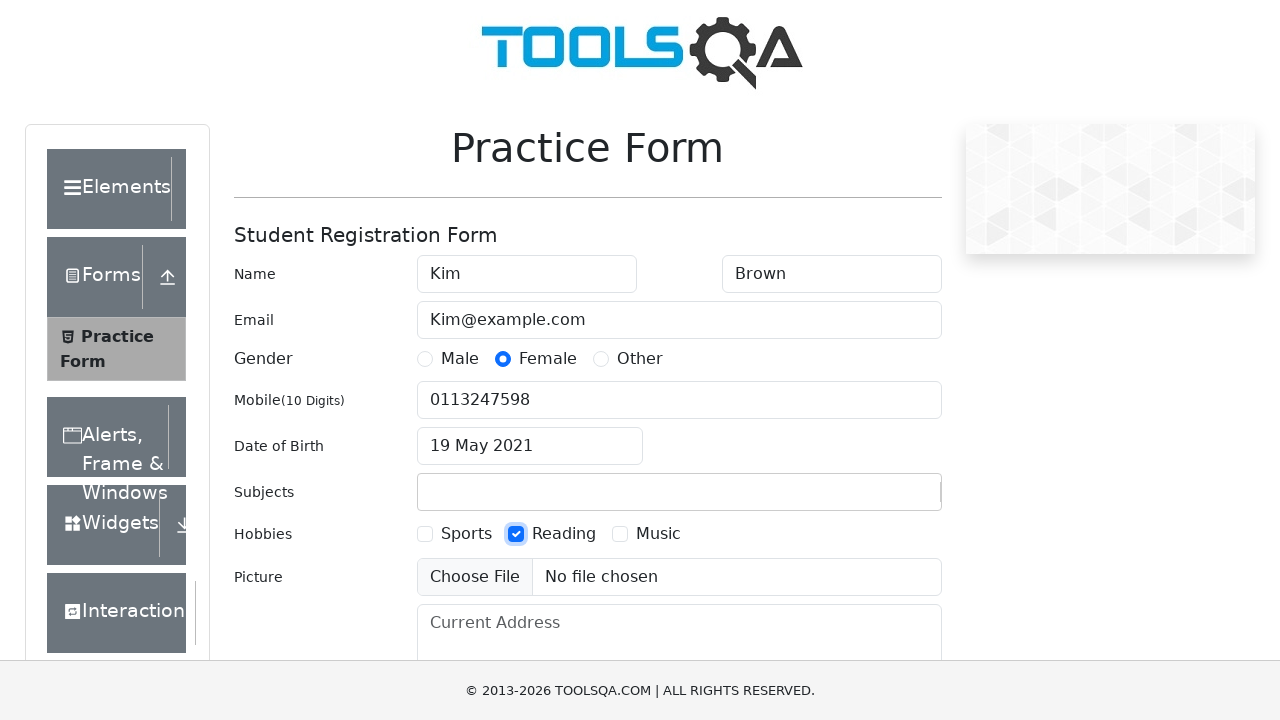

Clicked subjects input field at (430, 492) on #subjectsInput
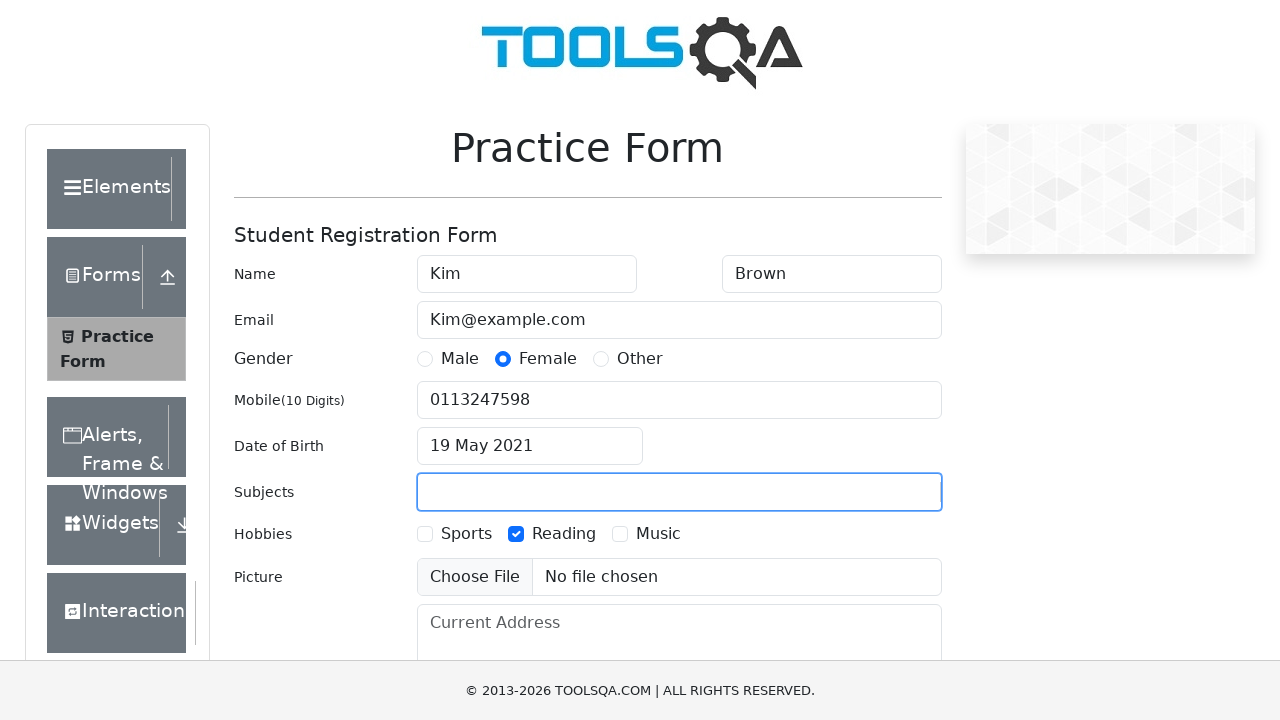

Filled subjects field with 'English' on #subjectsInput
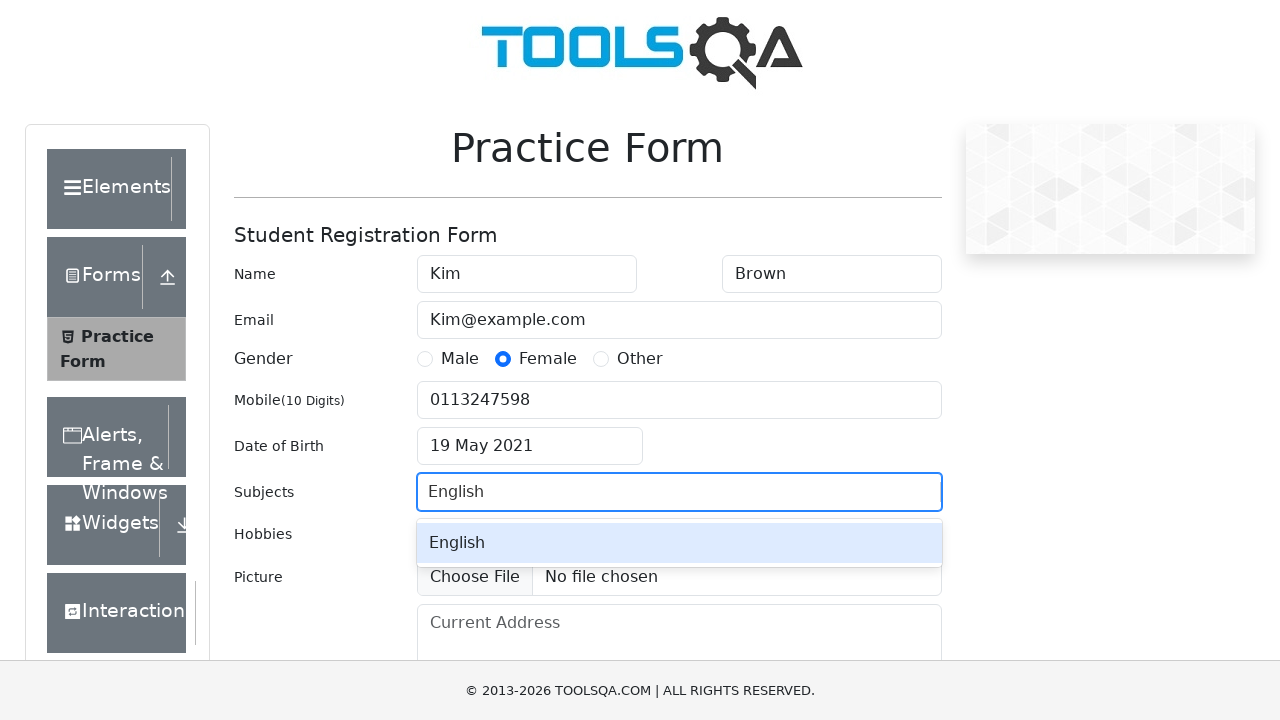

Pressed Enter to confirm subject selection
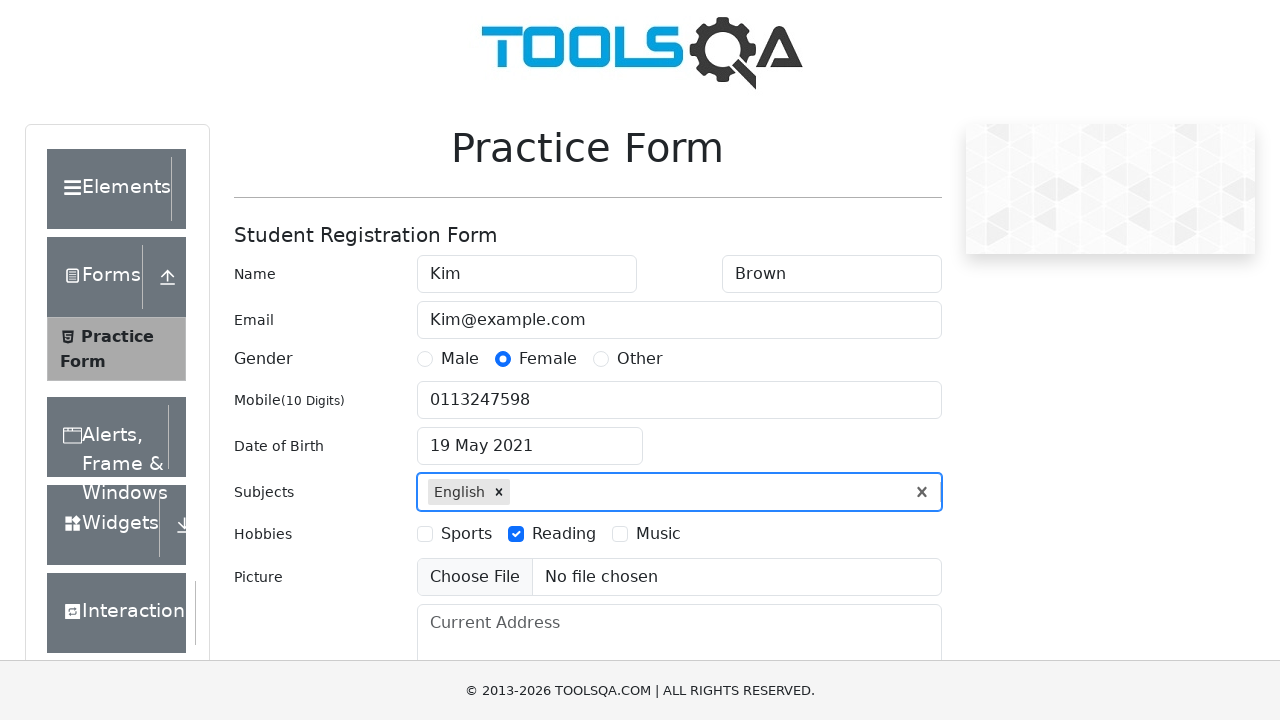

Clicked current address input field at (679, 654) on #currentAddress
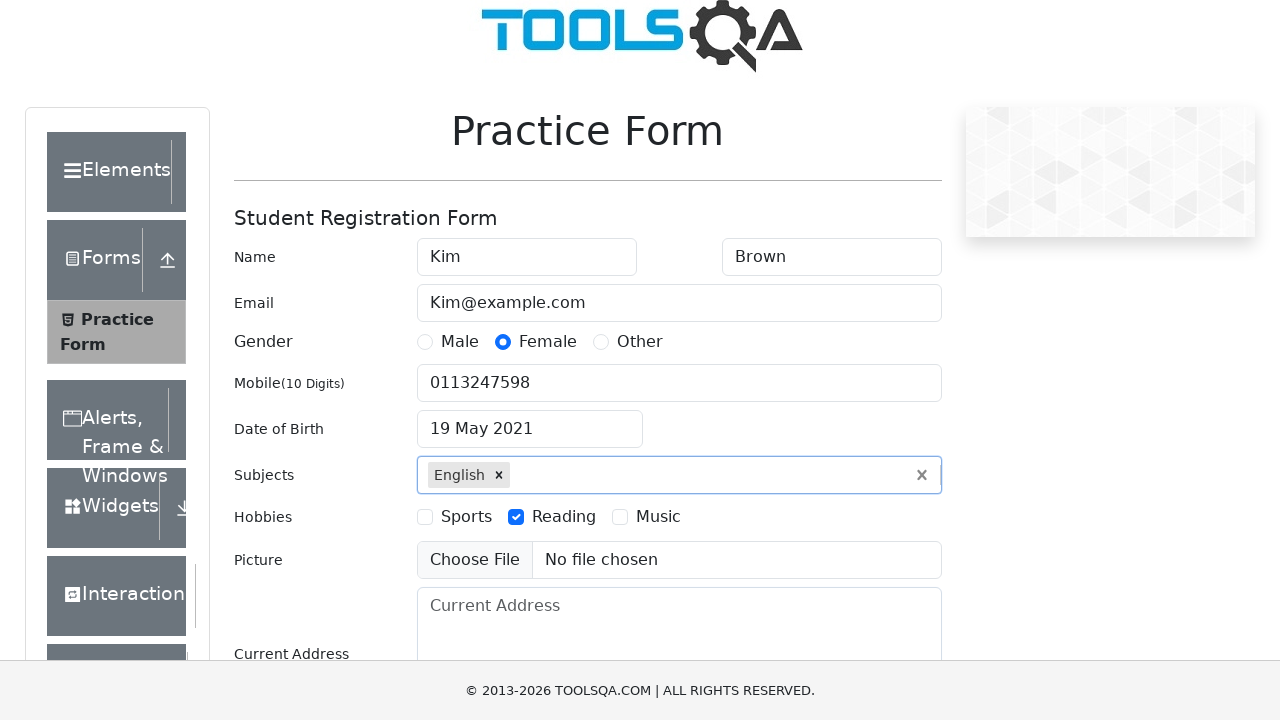

Filled current address with full address including Leeds postcode on #currentAddress
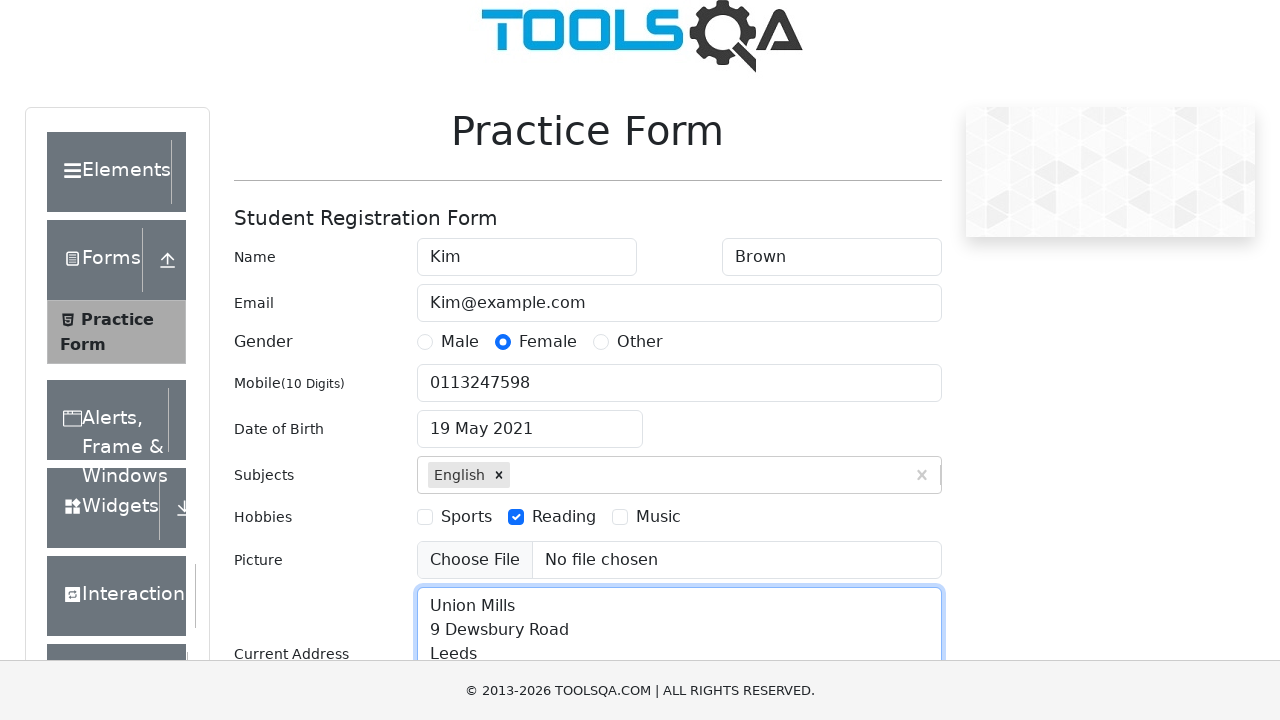

Clicked Submit button to submit the form at (885, 499) on button:has-text('Submit')
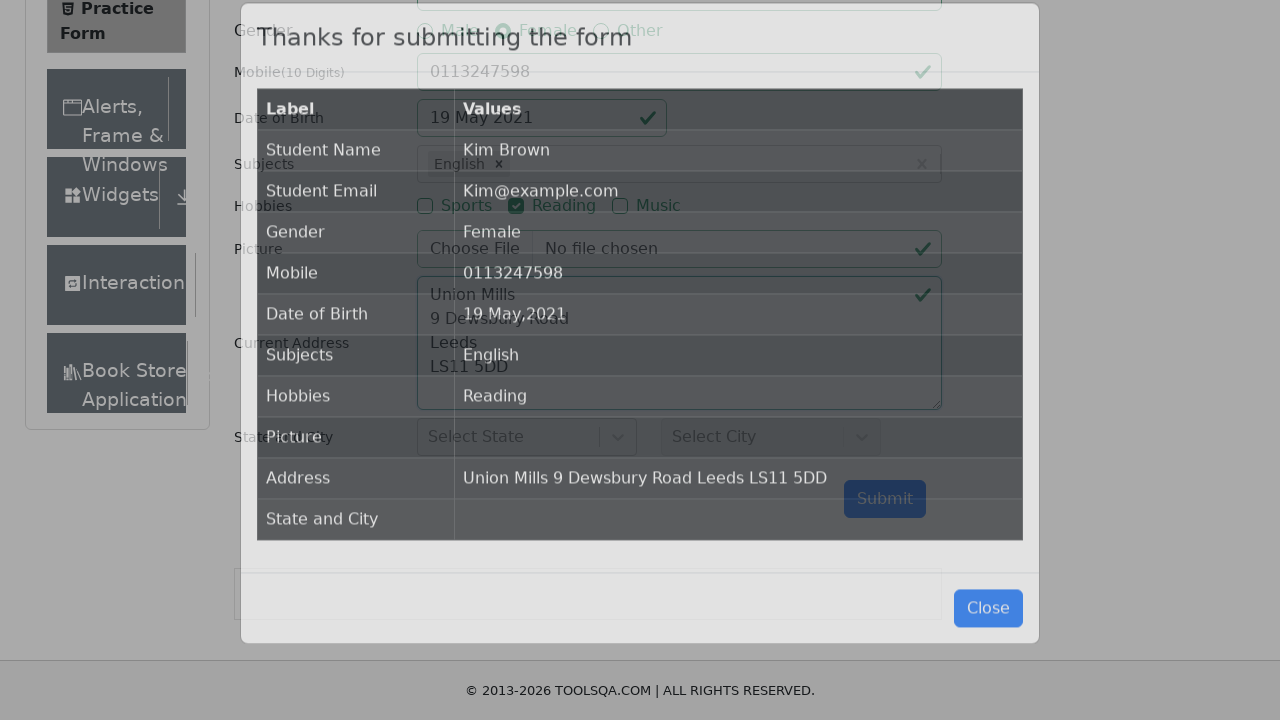

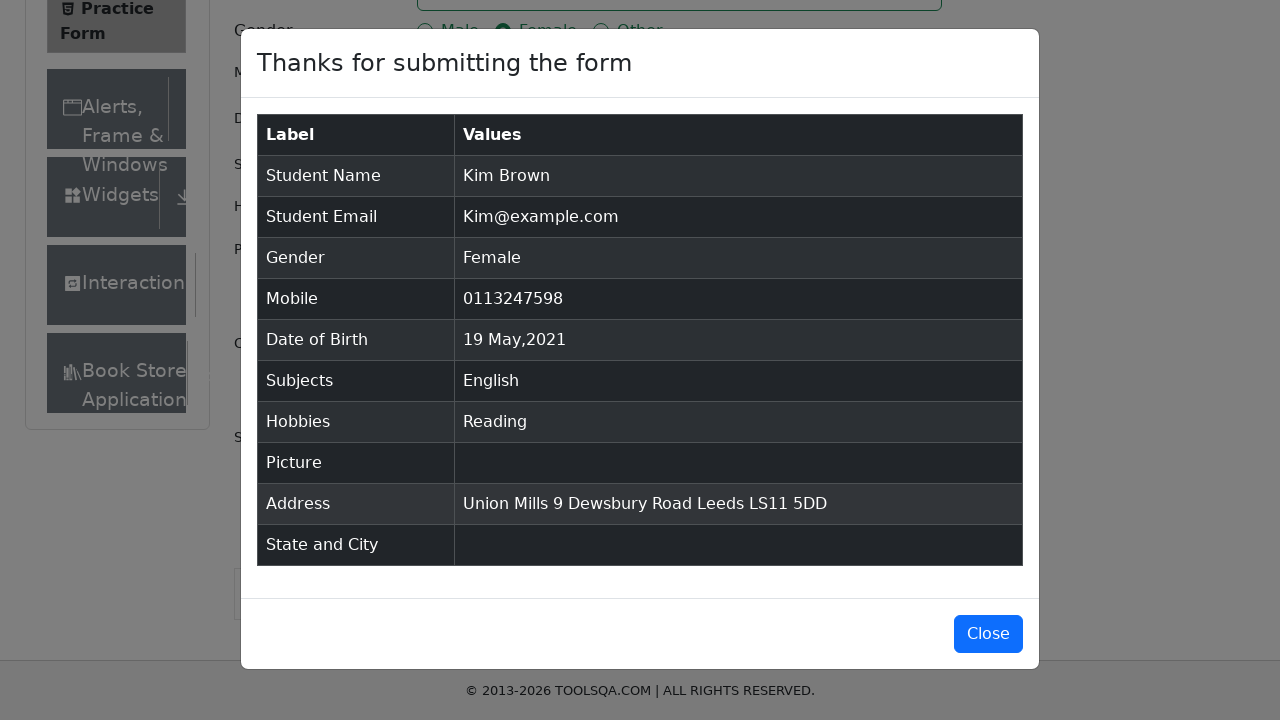